Tests keyboard actions by pressing various keys (Enter, Backspace, Escape, Space) on a key press testing page and observing the page's response to each key press.

Starting URL: https://the-internet.herokuapp.com/key_presses

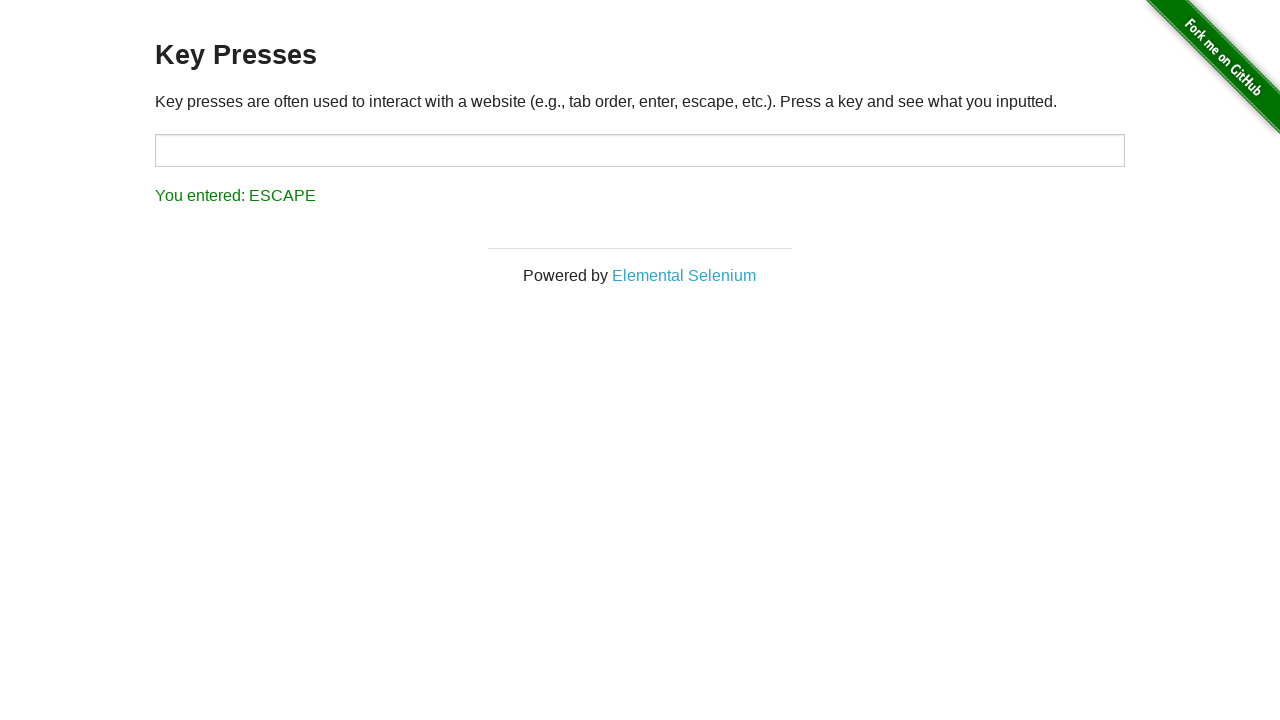

Pressed Enter key
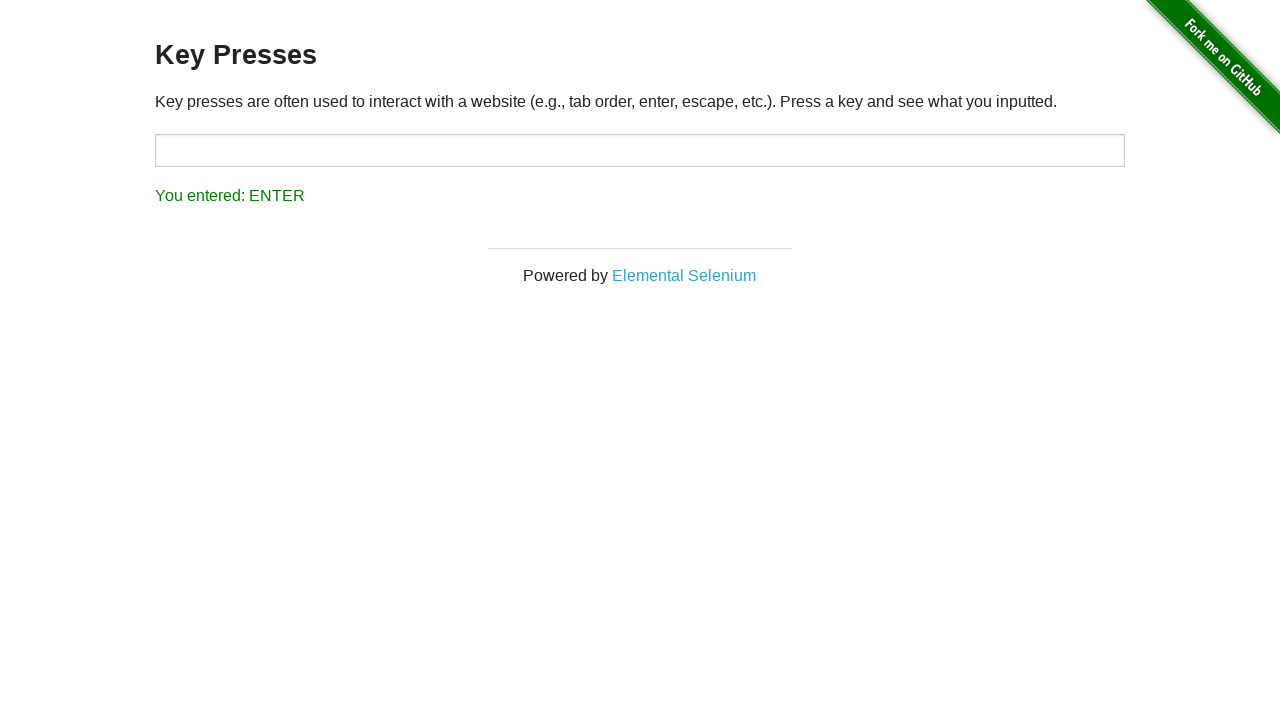

Waited 1 second to observe Enter key result
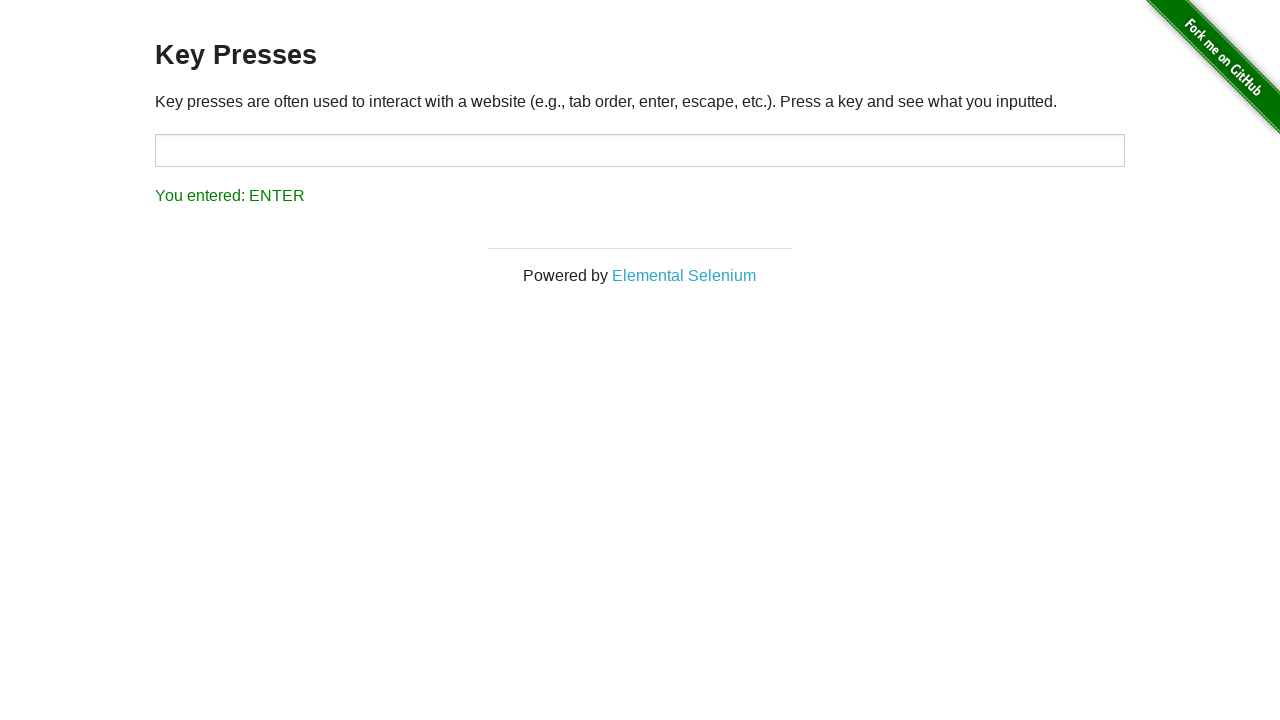

Pressed Backspace key
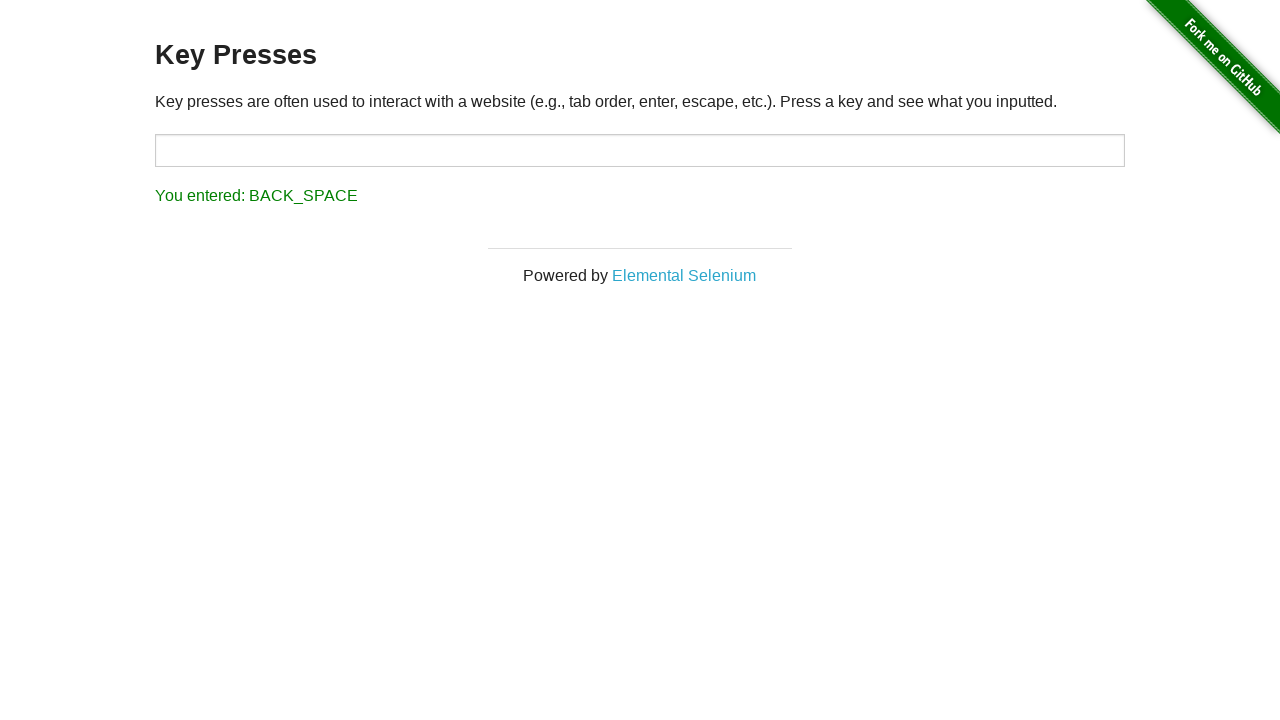

Waited 1 second to observe Backspace key result
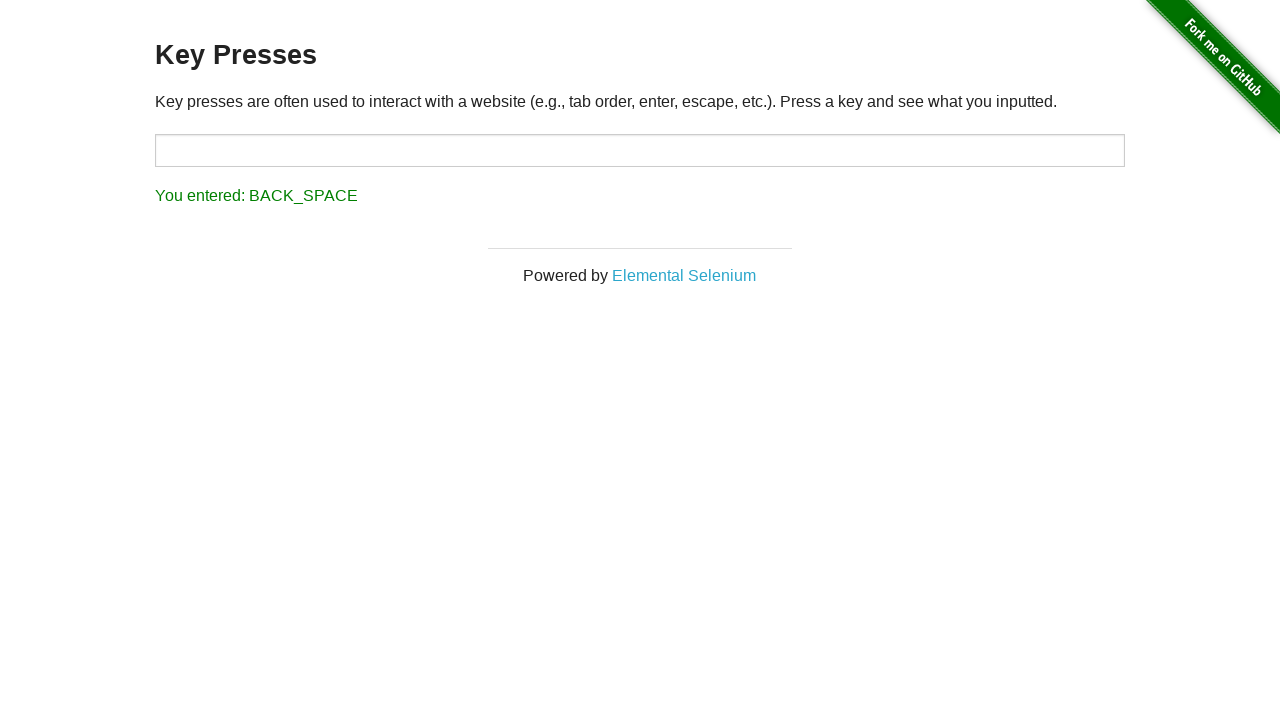

Pressed Escape key
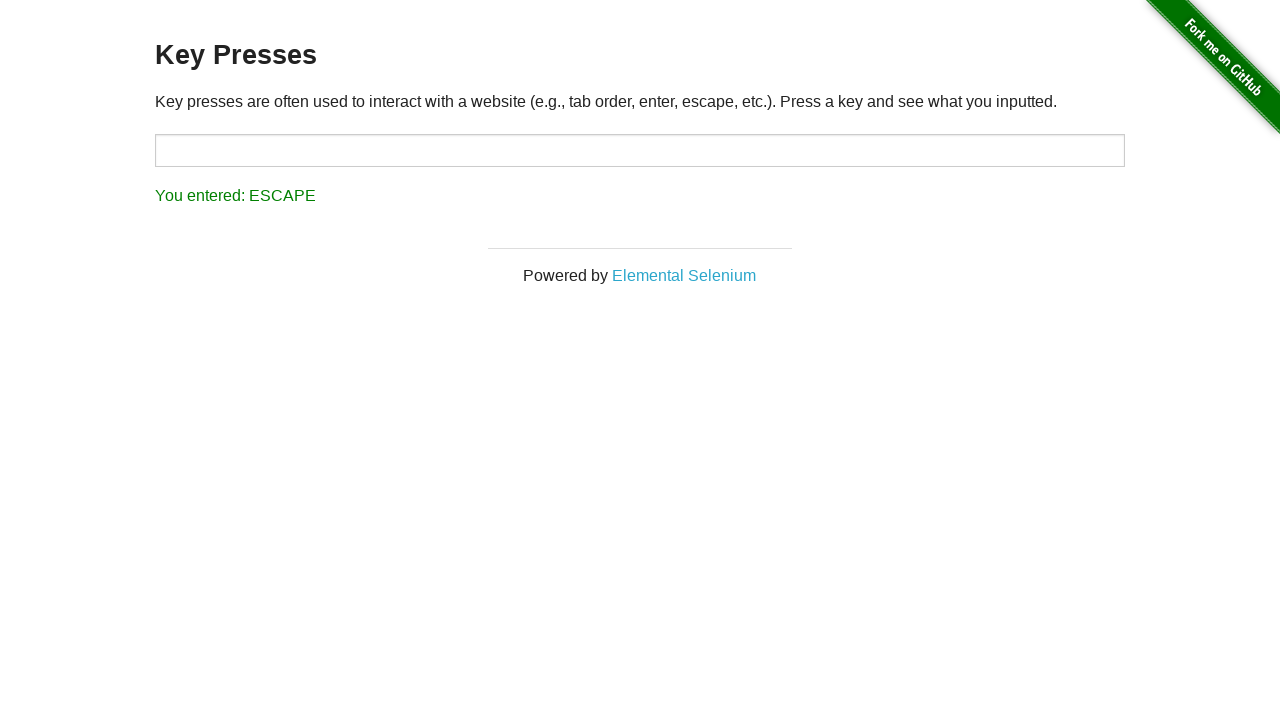

Waited 1 second to observe Escape key result
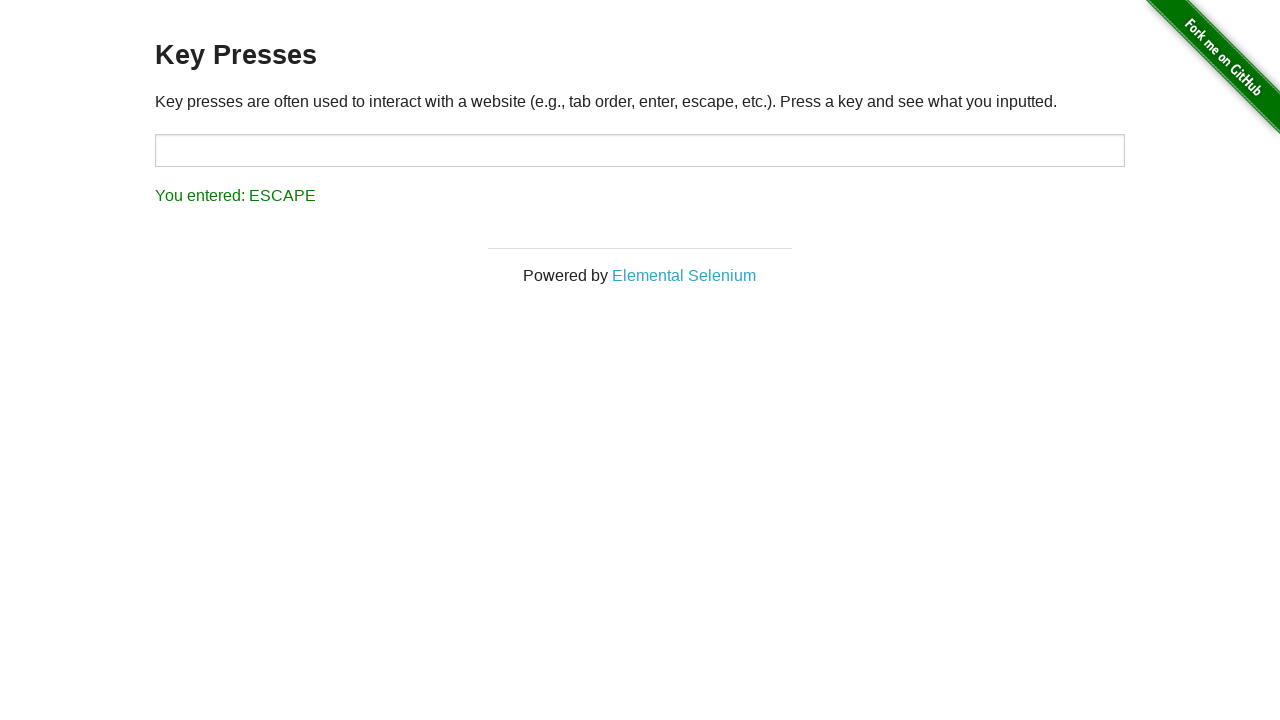

Pressed Space key
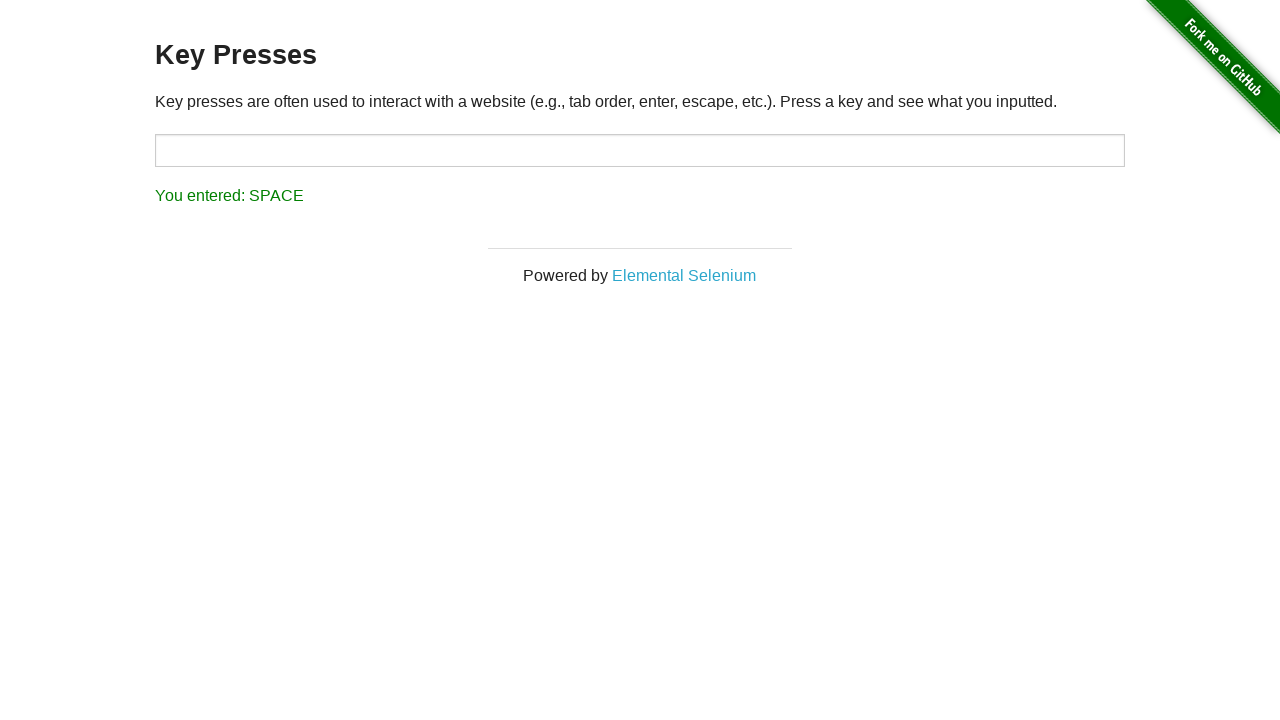

Result text updated and element loaded
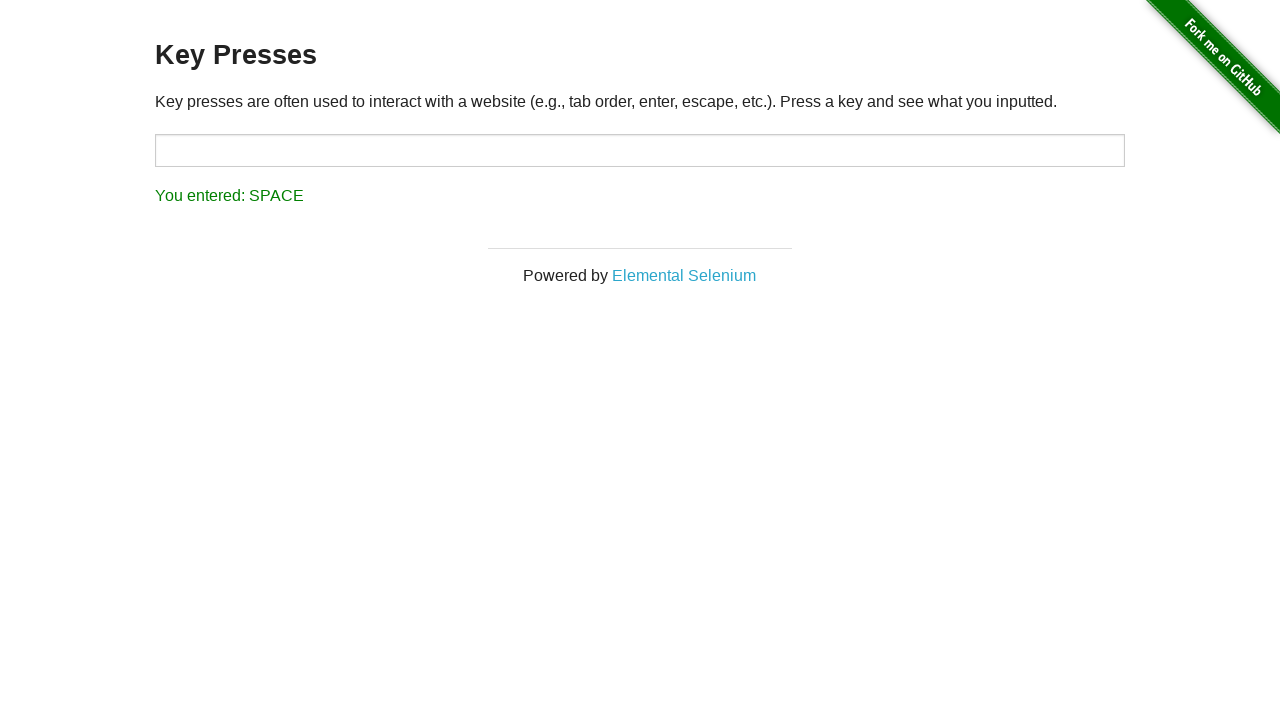

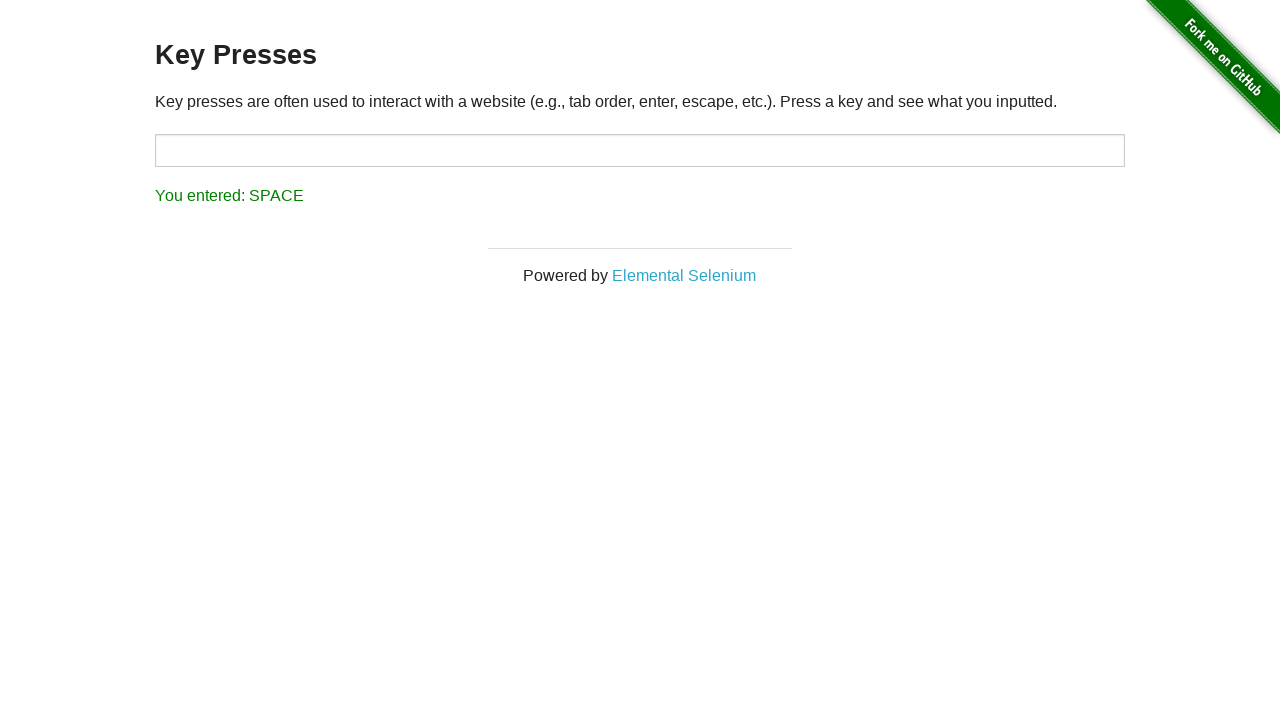